Tests dropdown menu functionality on Breitbart by finding interactive elements with menu-related attributes and clicking them

Starting URL: https://www.breitbart.com/

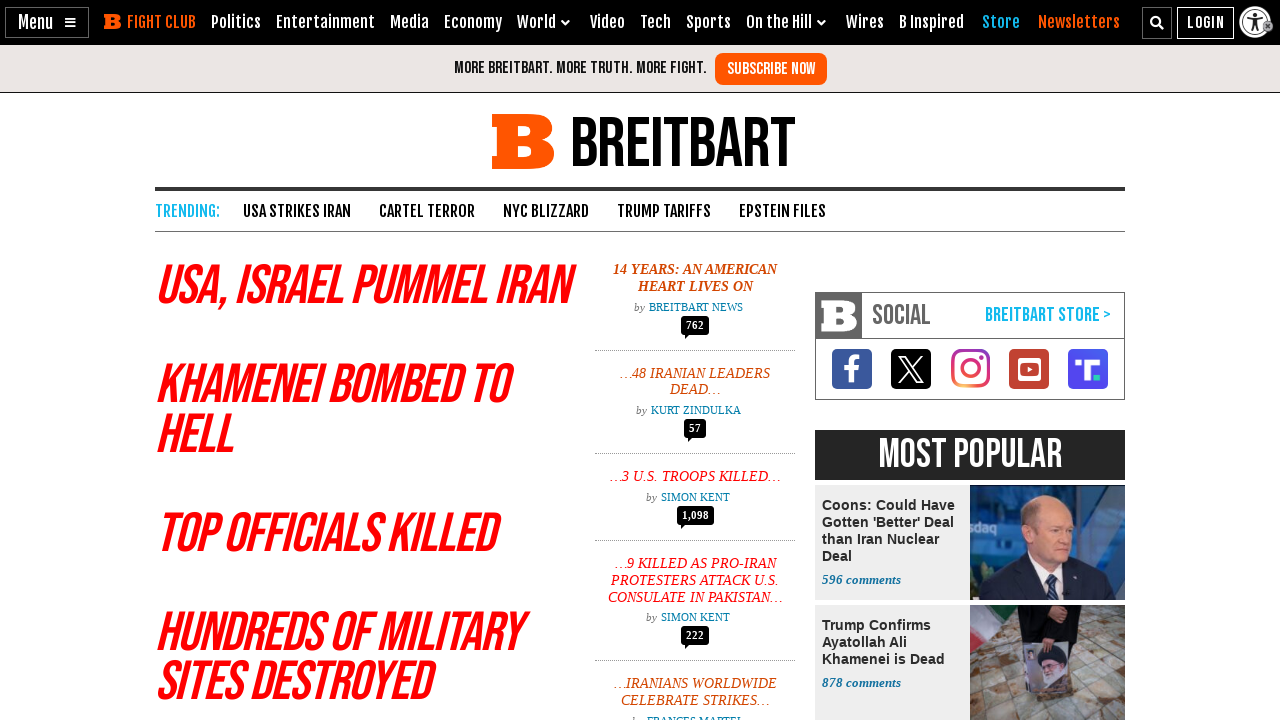

Waited for page to load - DOM elements present
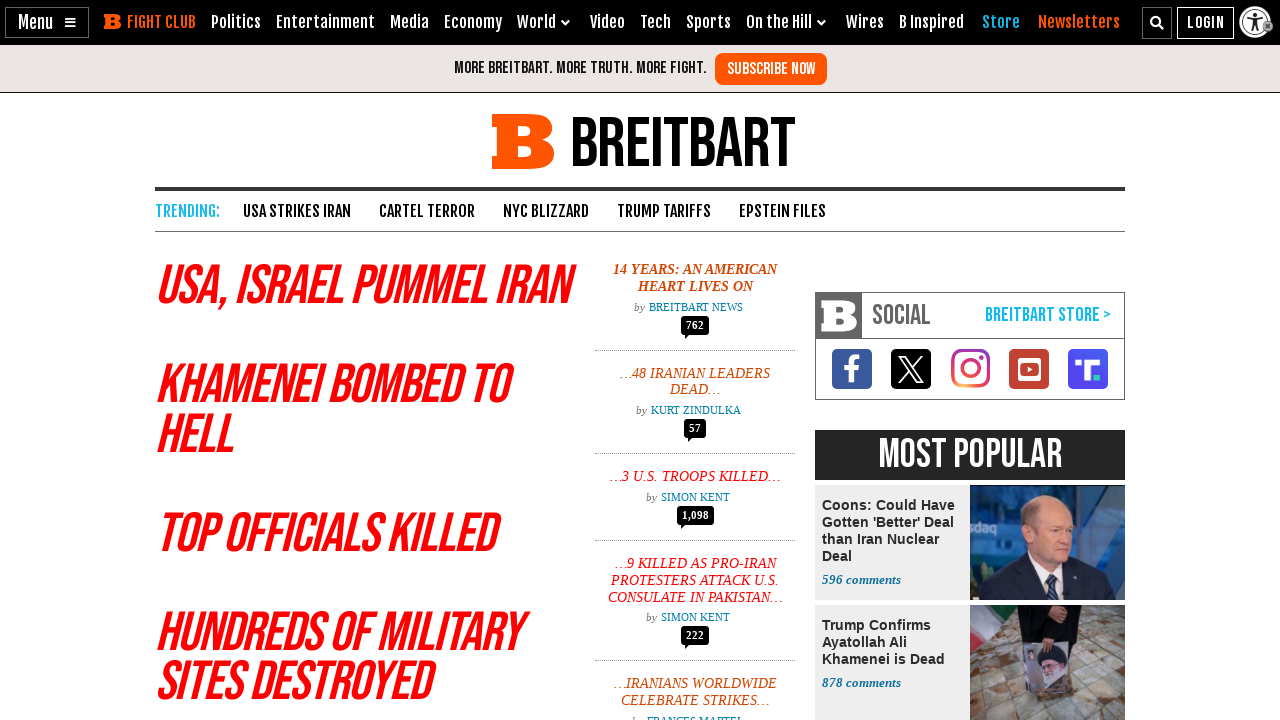

Clicked dropdown element matching selector '[aria-label*='menu' i]'
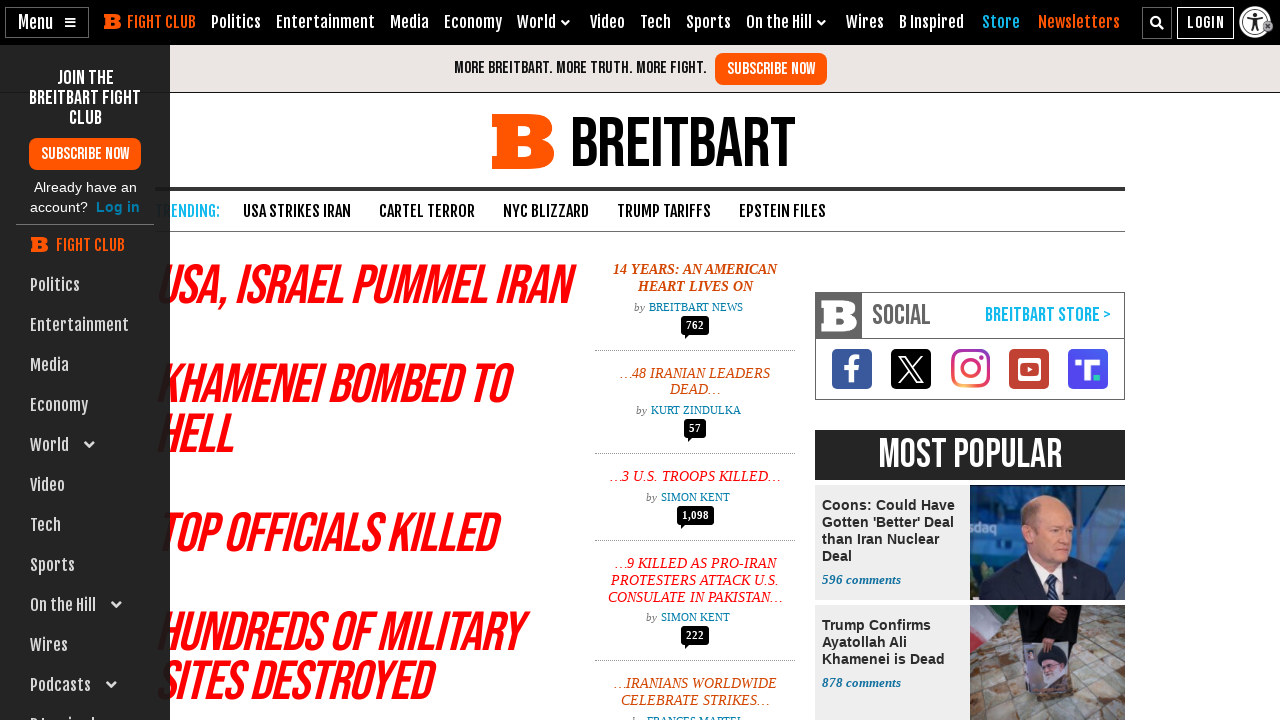

Waited 1000ms for dropdown menu to appear
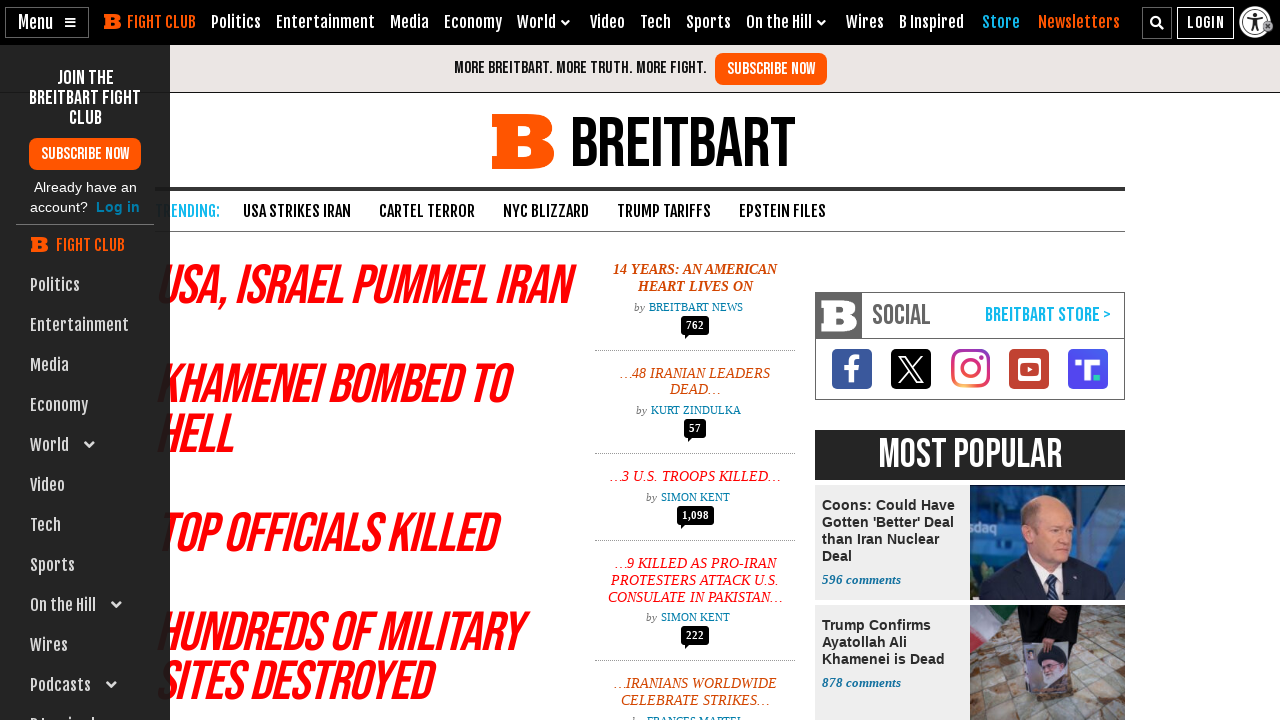

Pressed Escape to close dropdown menu
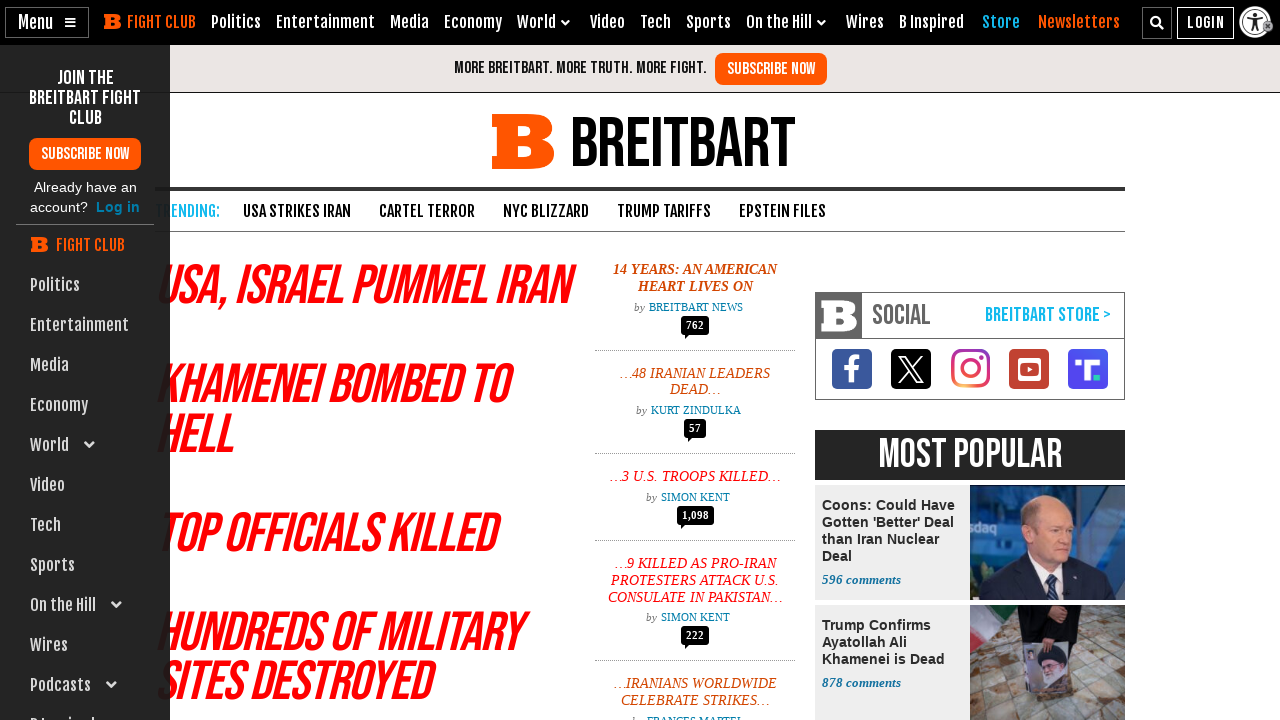

Clicked dropdown element matching selector '[aria-label*='menu' i]'
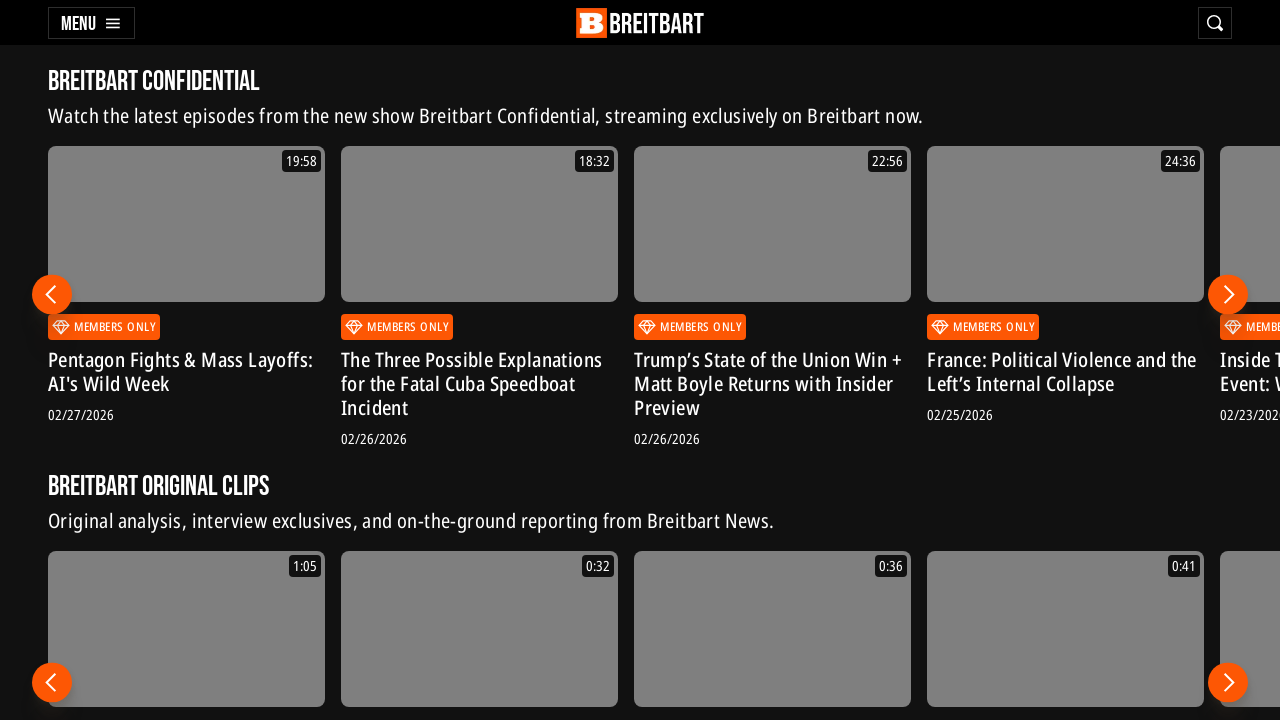

Waited 1000ms for dropdown menu to appear
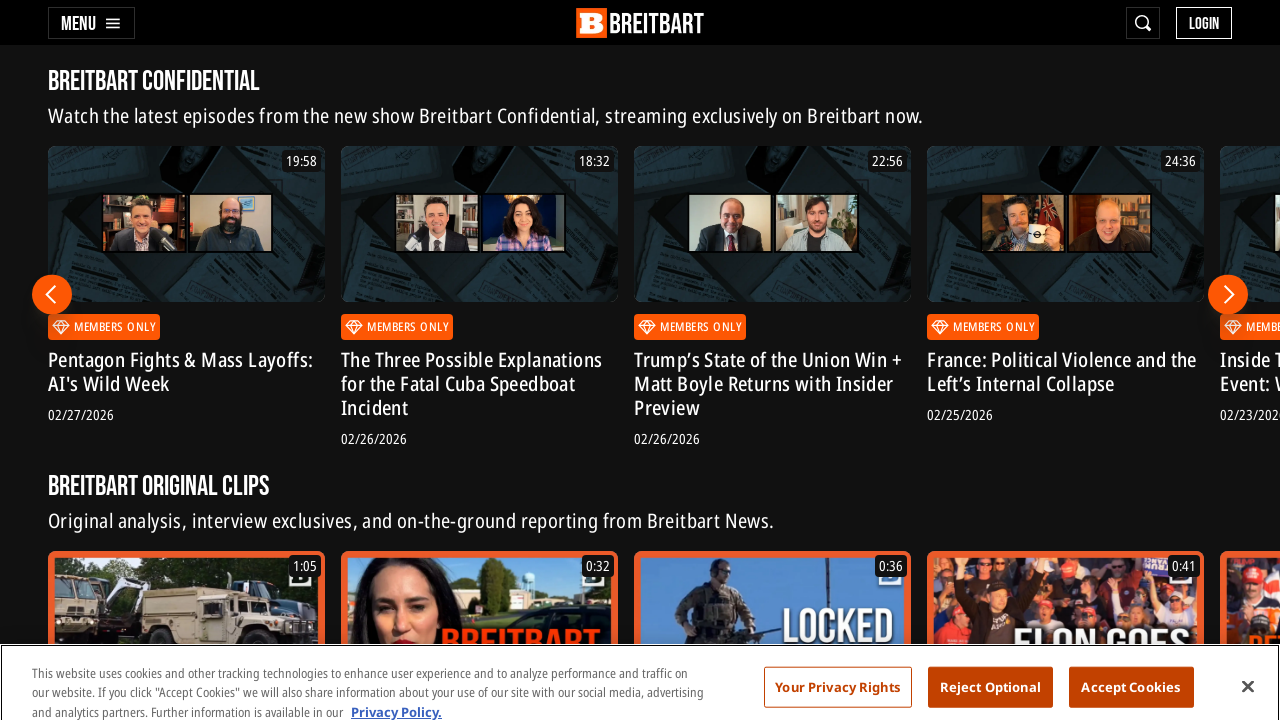

Pressed Escape to close dropdown menu
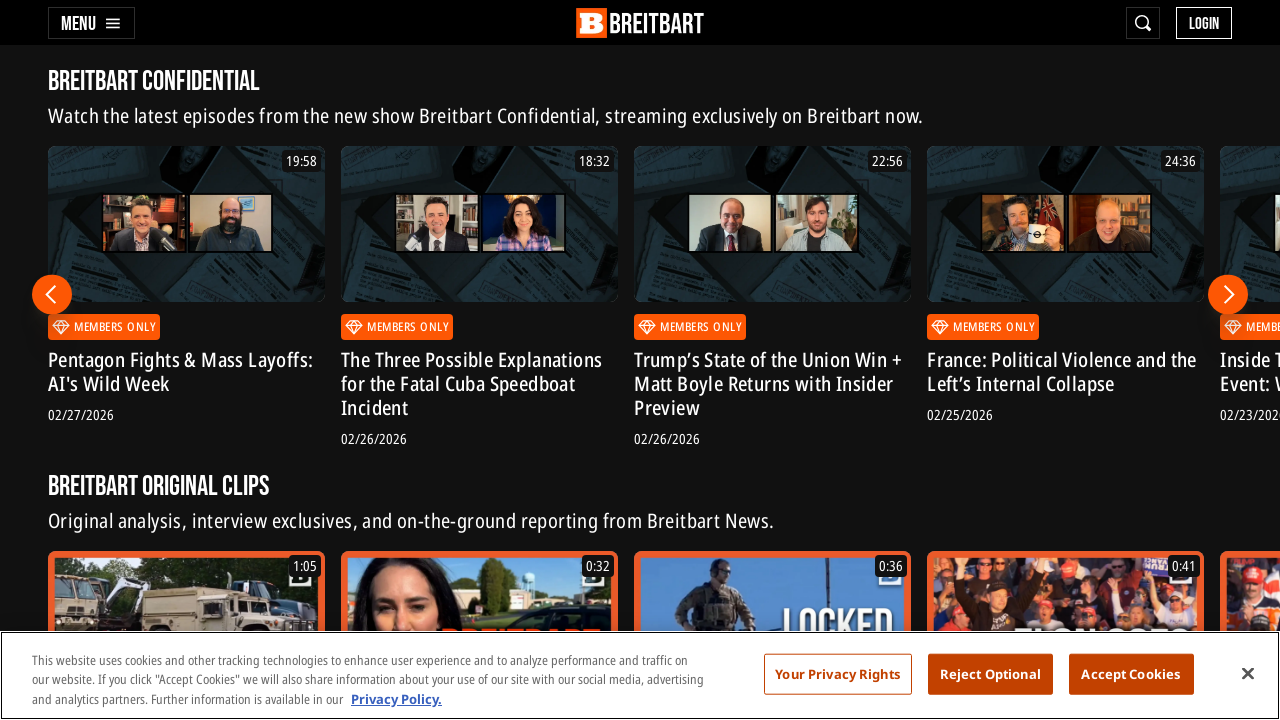

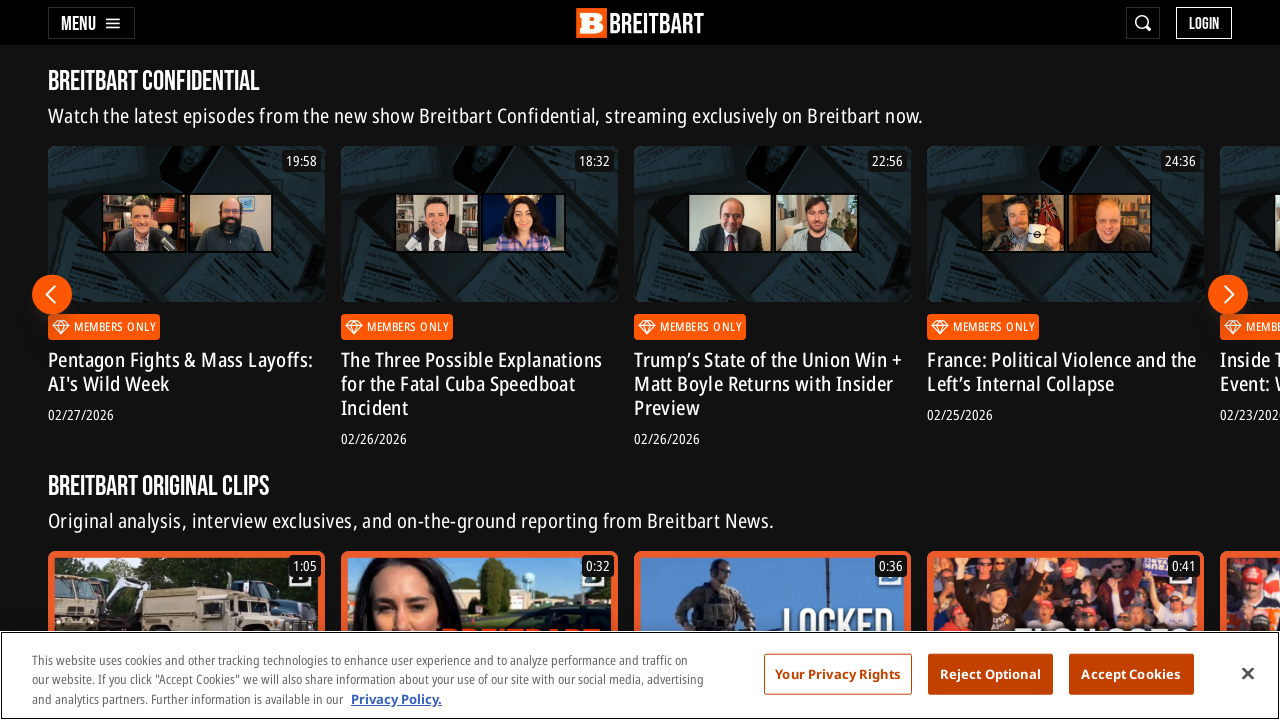